Tests jQuery UI slider functionality by interacting with horizontal and vertical sliders, dragging the slider handles in different directions

Starting URL: http://jqueryui.com/slider/

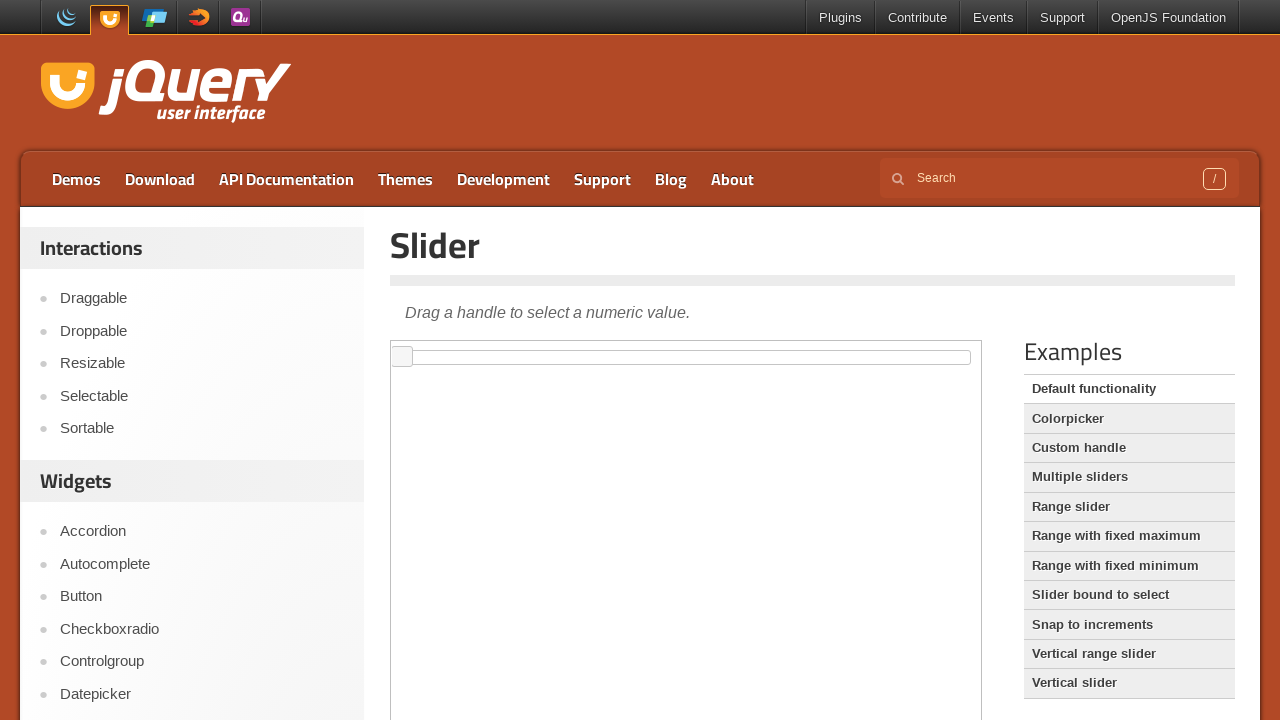

Located and switched to iframe containing slider demo
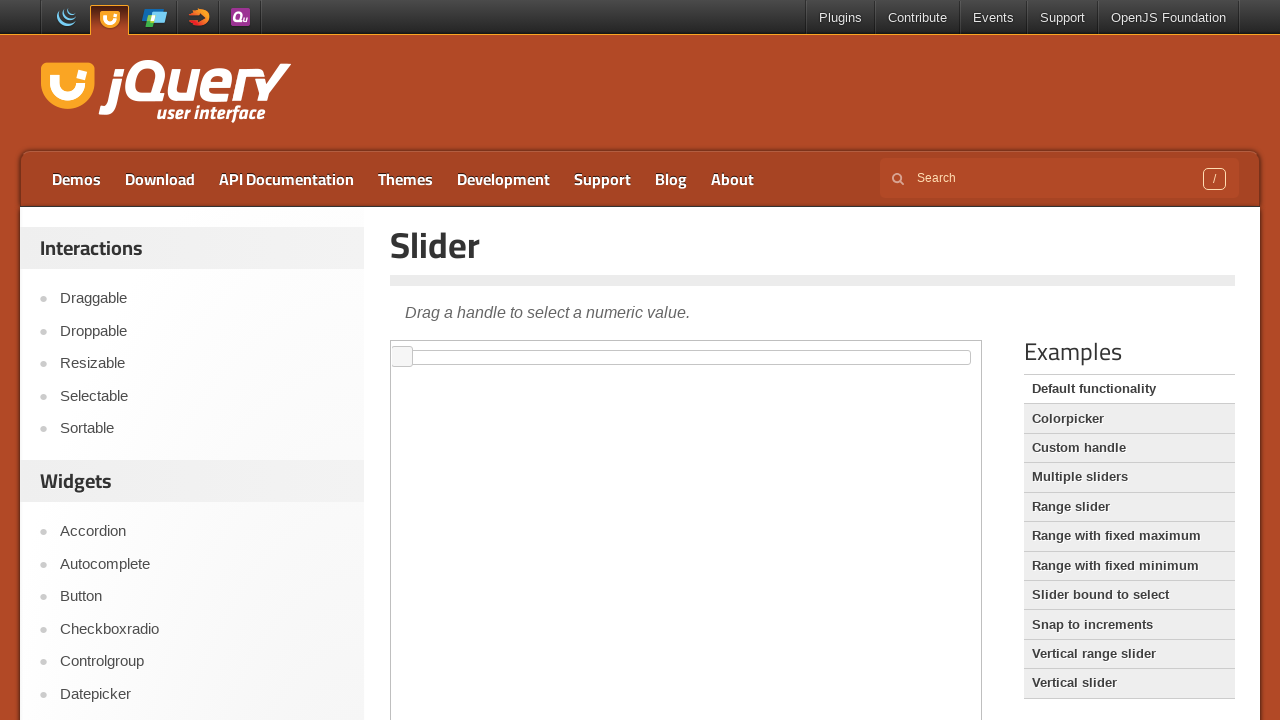

Located horizontal slider handle element
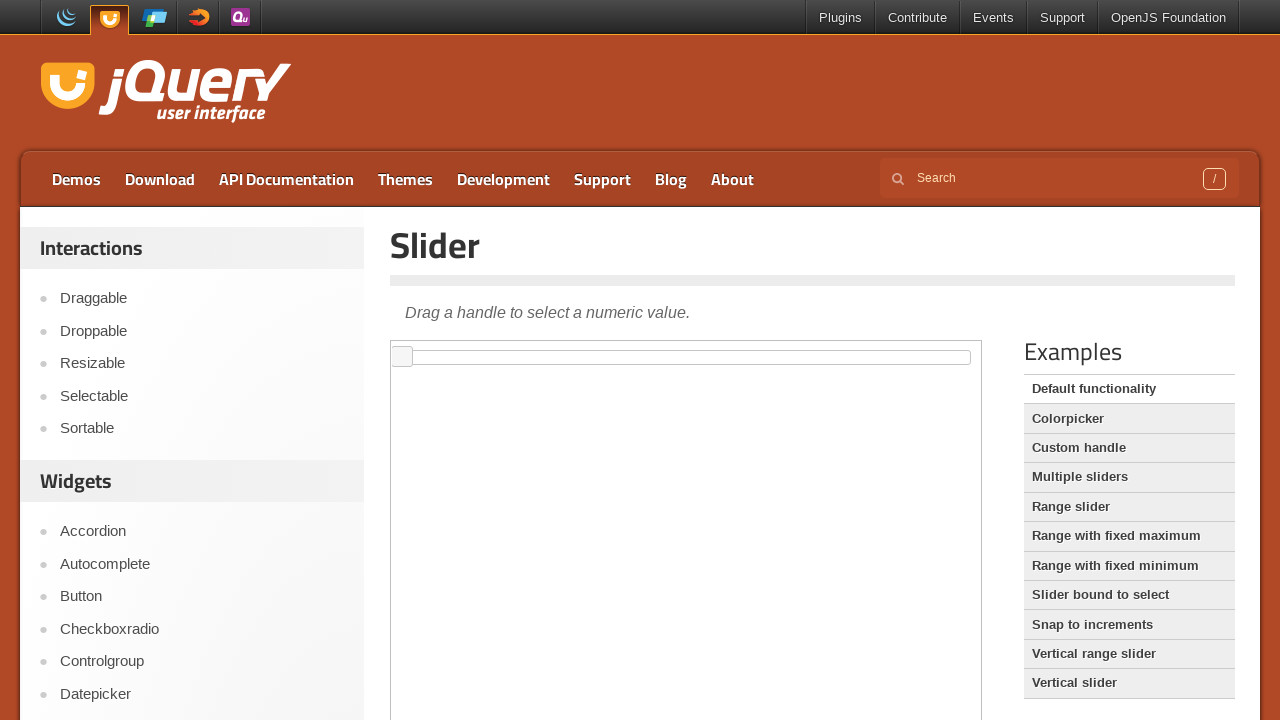

Retrieved bounding box of horizontal slider handle
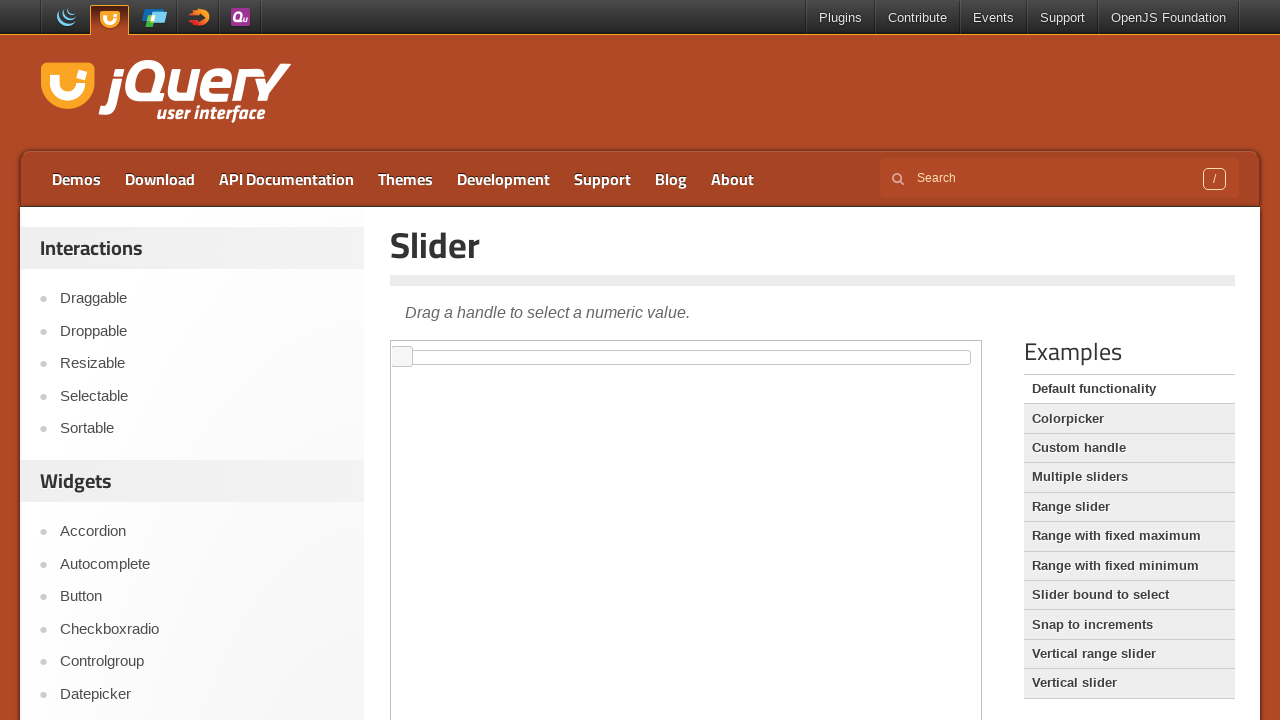

Moved mouse to center of horizontal slider handle at (402, 357)
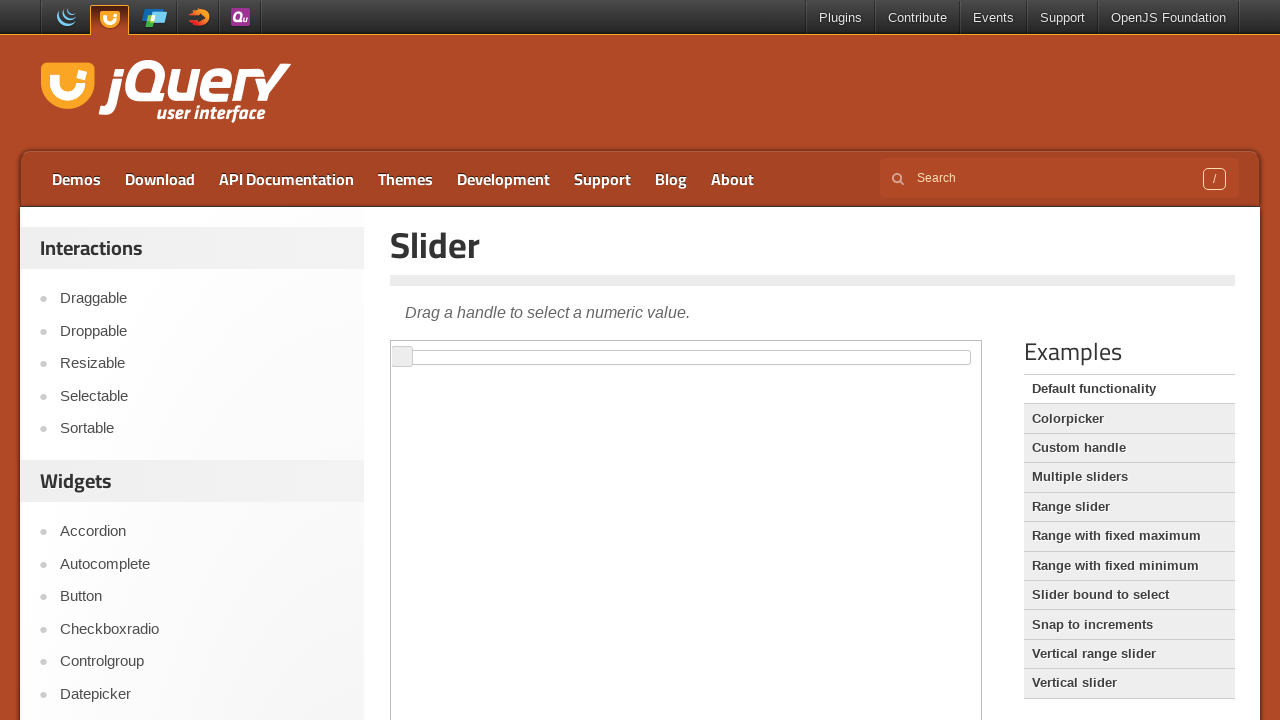

Pressed down mouse button on horizontal slider handle at (402, 357)
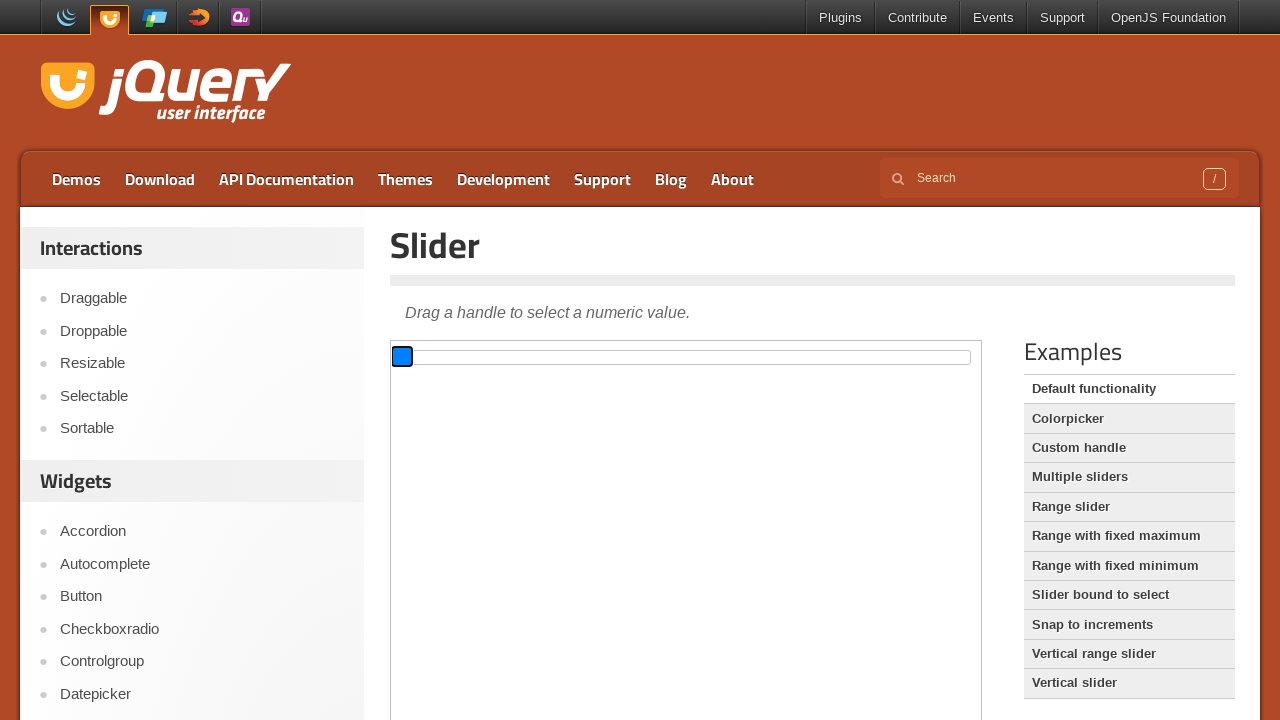

Dragged horizontal slider handle to the right by 150px at (552, 357)
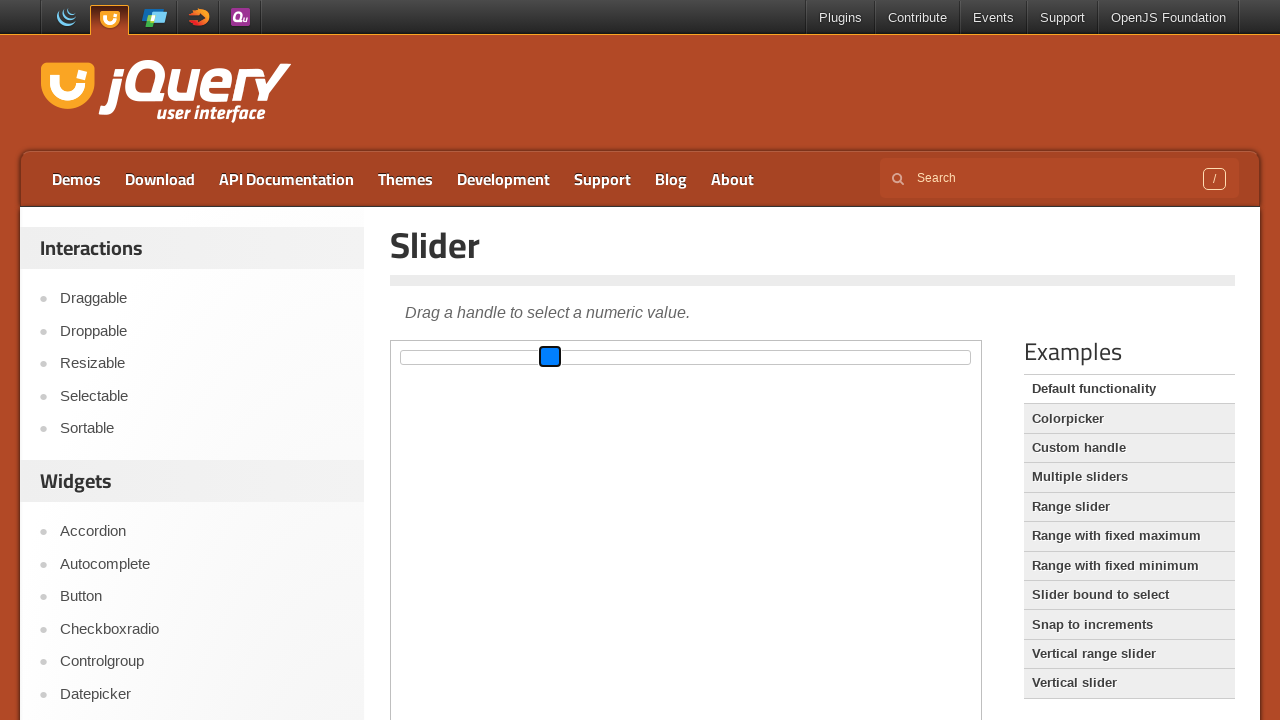

Released mouse button after dragging horizontal slider right at (552, 357)
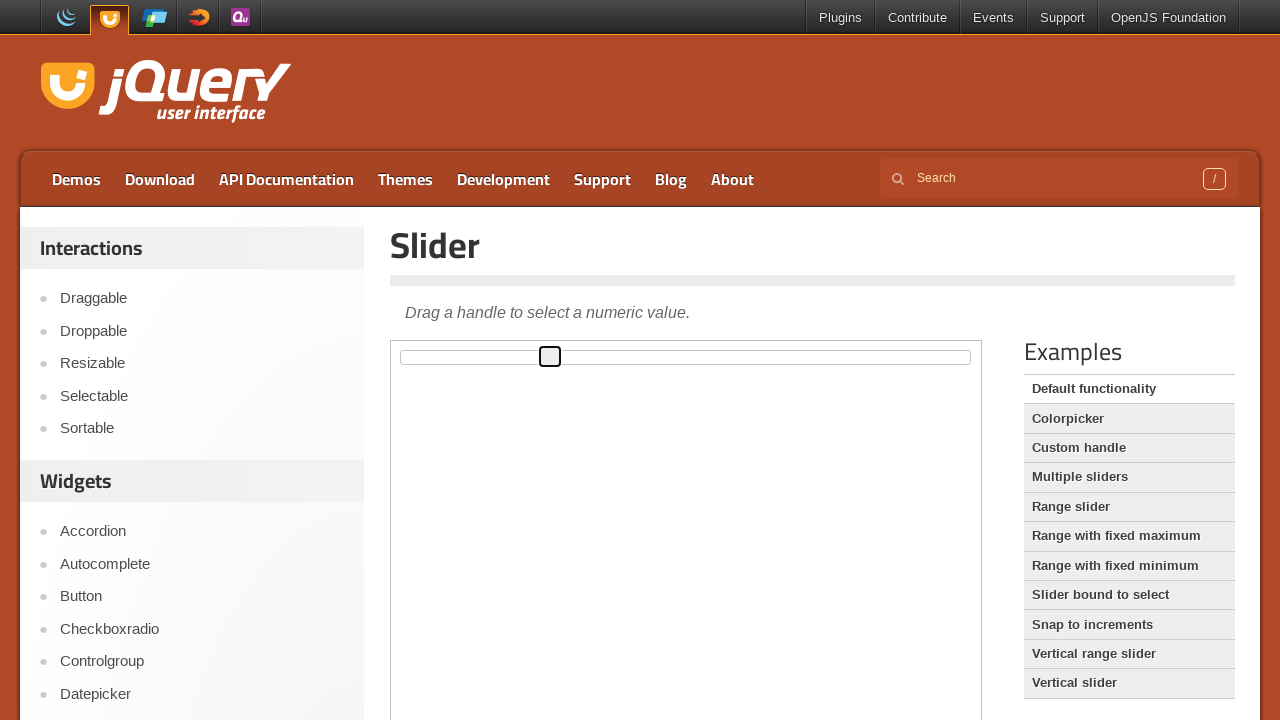

Retrieved updated bounding box of horizontal slider handle
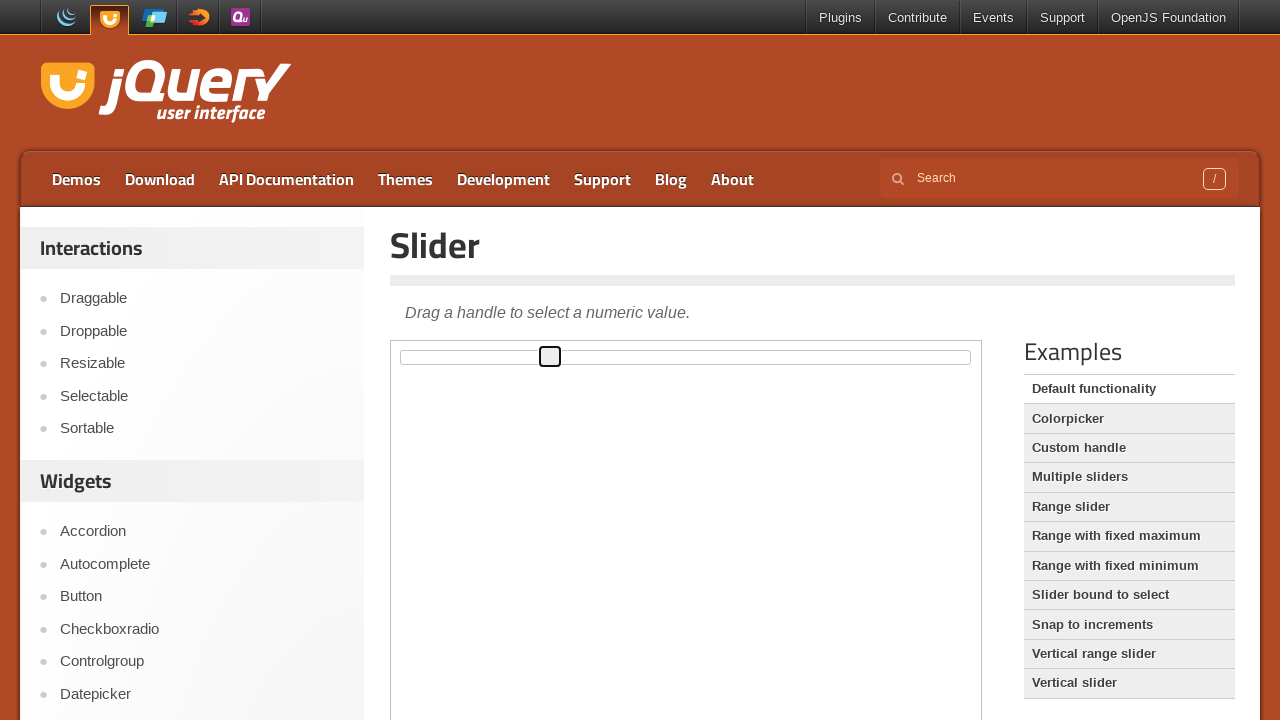

Moved mouse to center of horizontal slider handle at (550, 357)
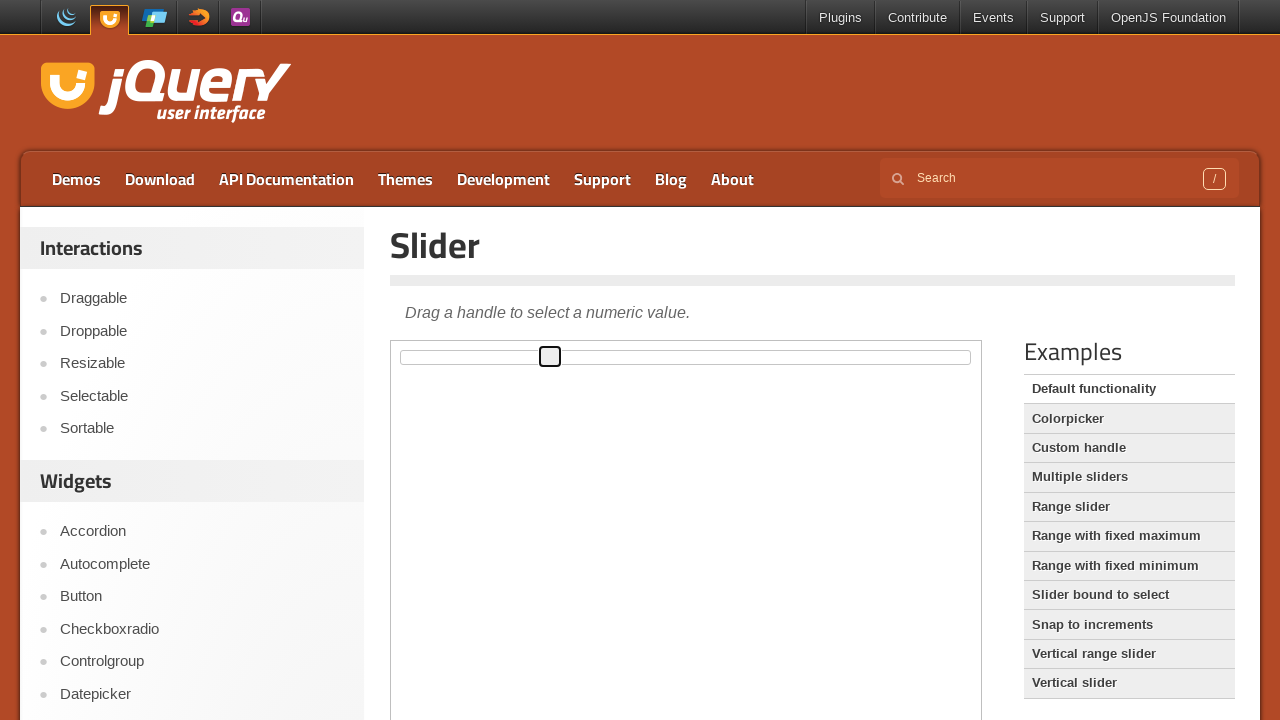

Pressed down mouse button on horizontal slider handle at (550, 357)
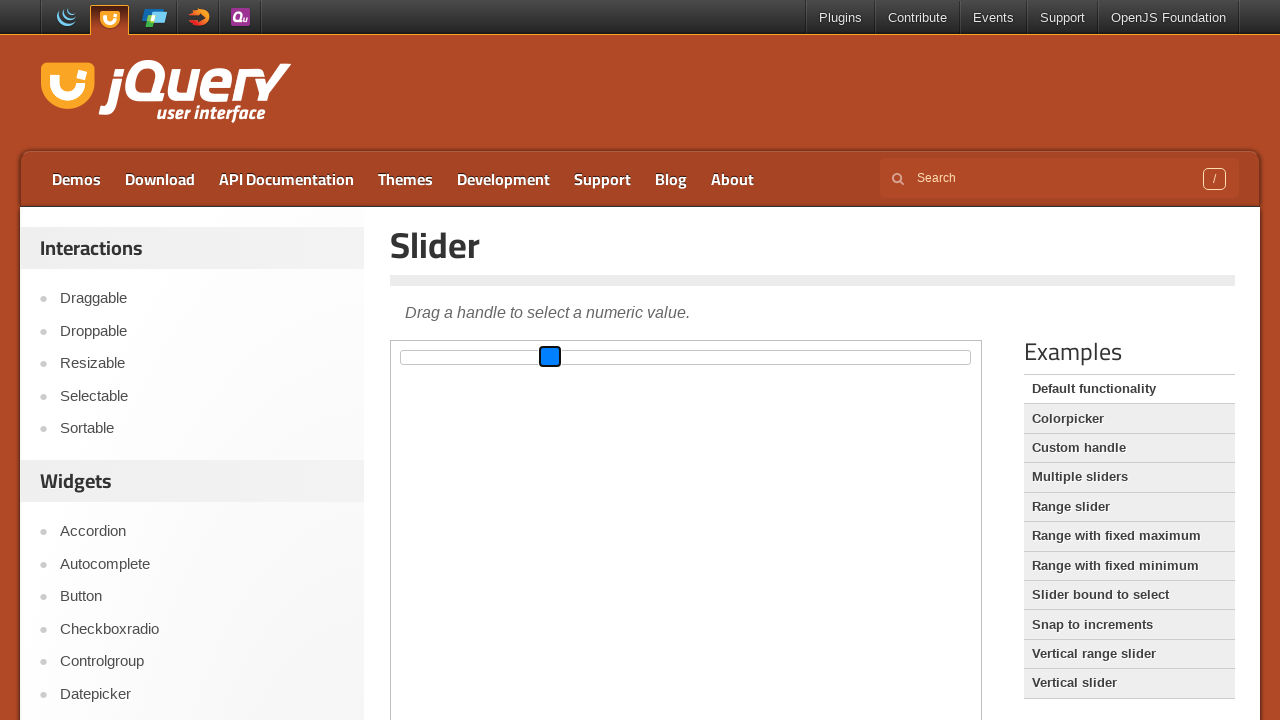

Dragged horizontal slider handle to the left by 100px at (450, 357)
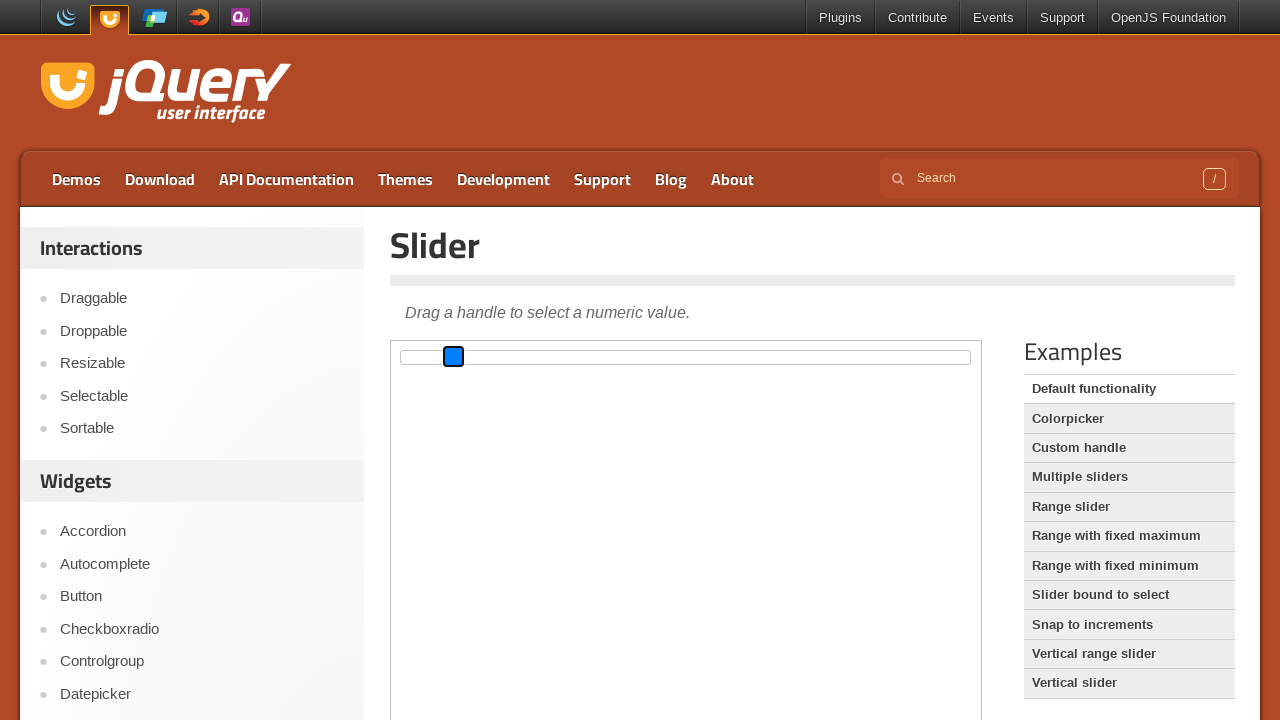

Released mouse button after dragging horizontal slider left at (450, 357)
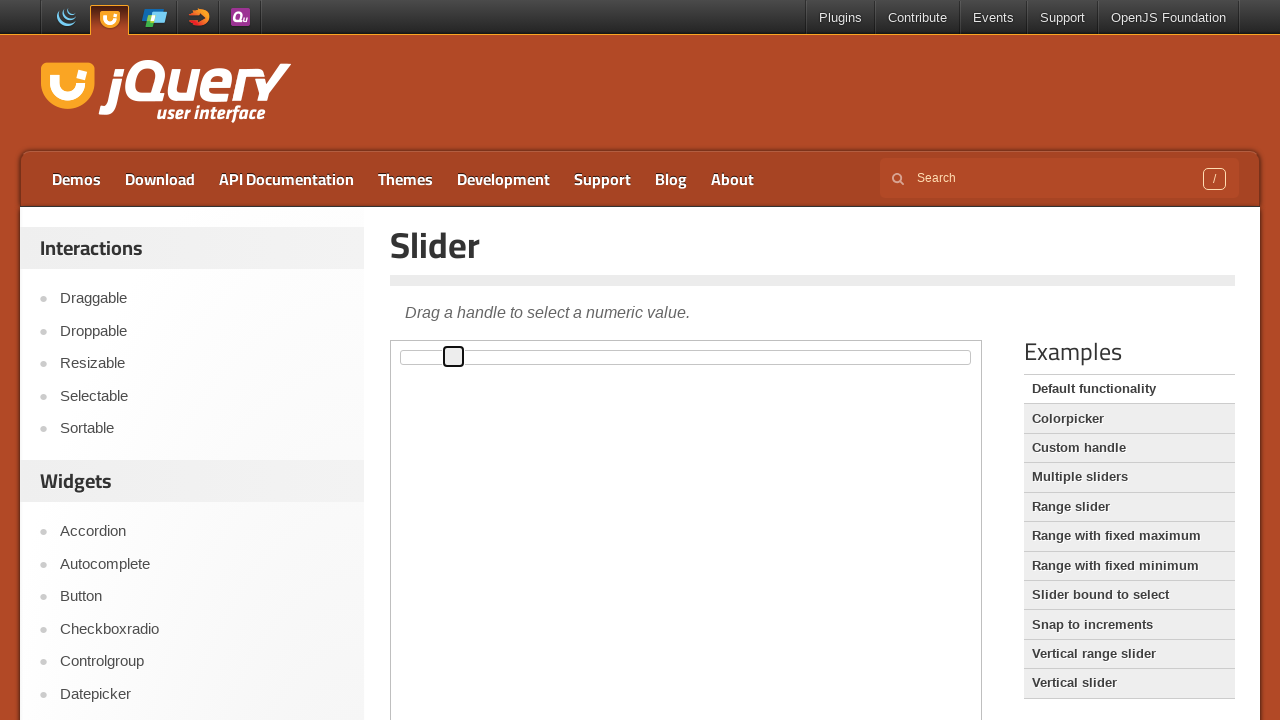

Clicked on 'Vertical slider' link in main page at (1129, 683) on text=Vertical slider
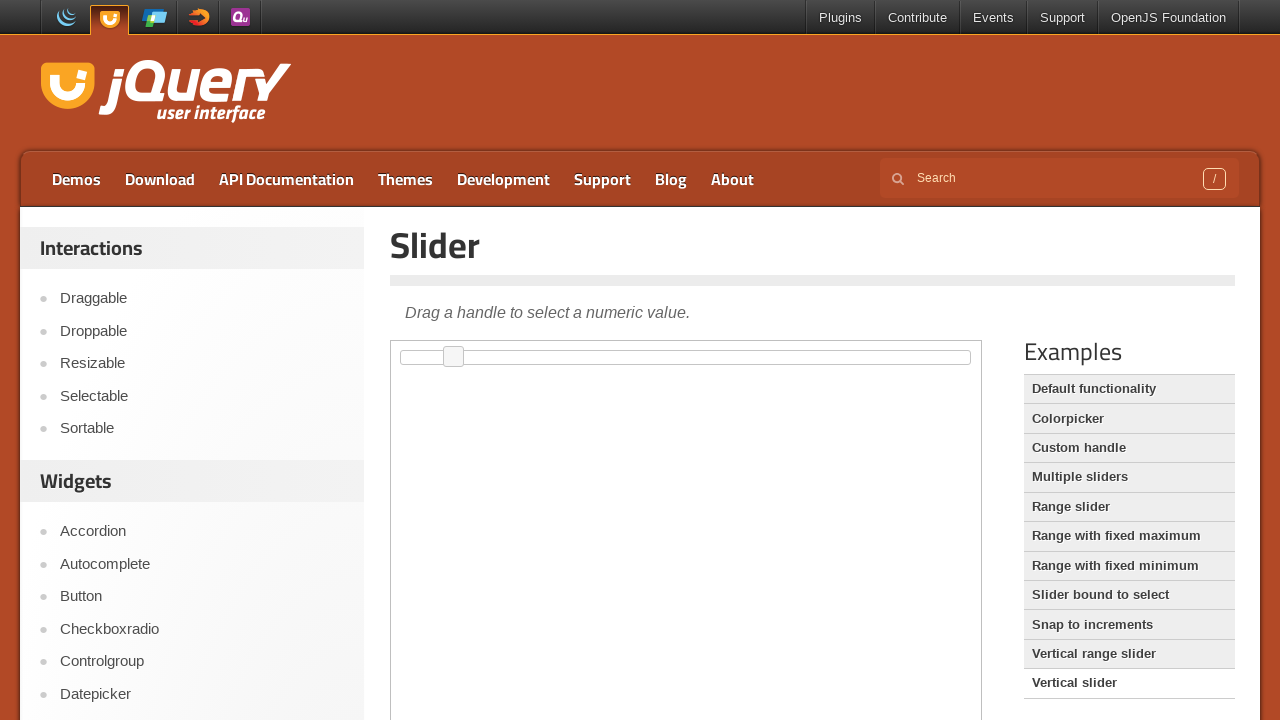

Waited for vertical slider page to load (networkidle)
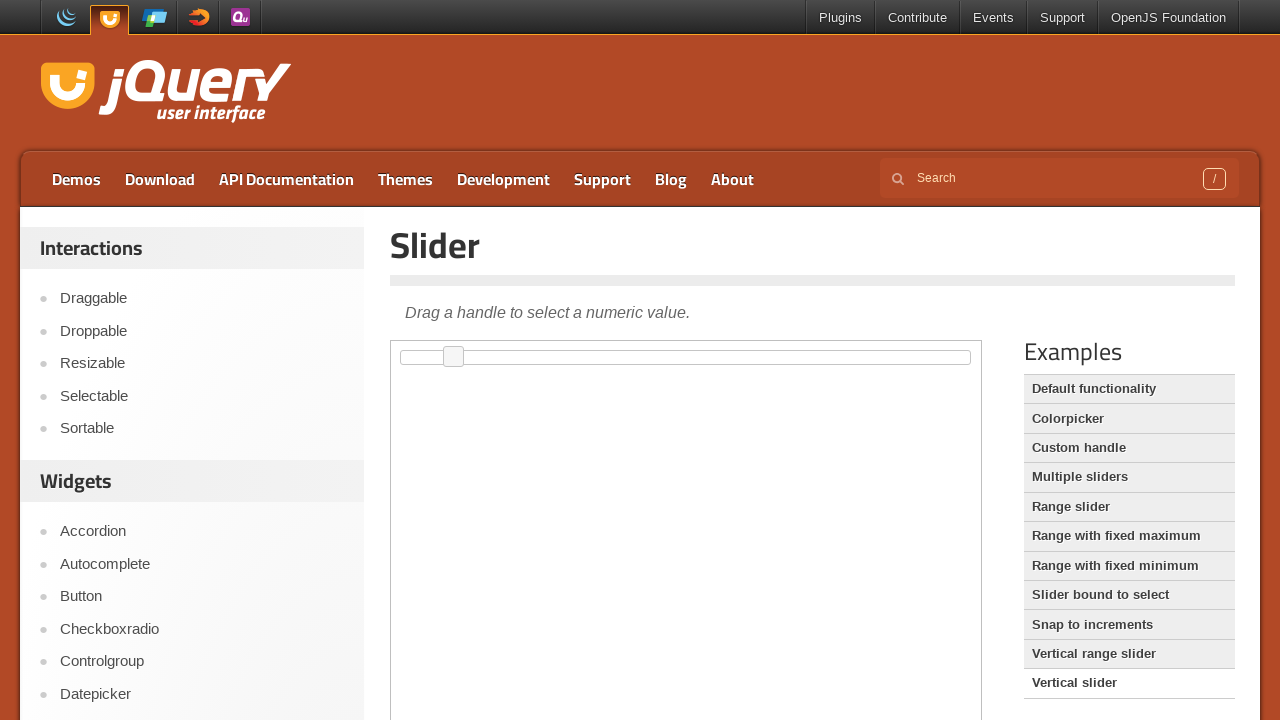

Located and switched to iframe containing vertical slider demo
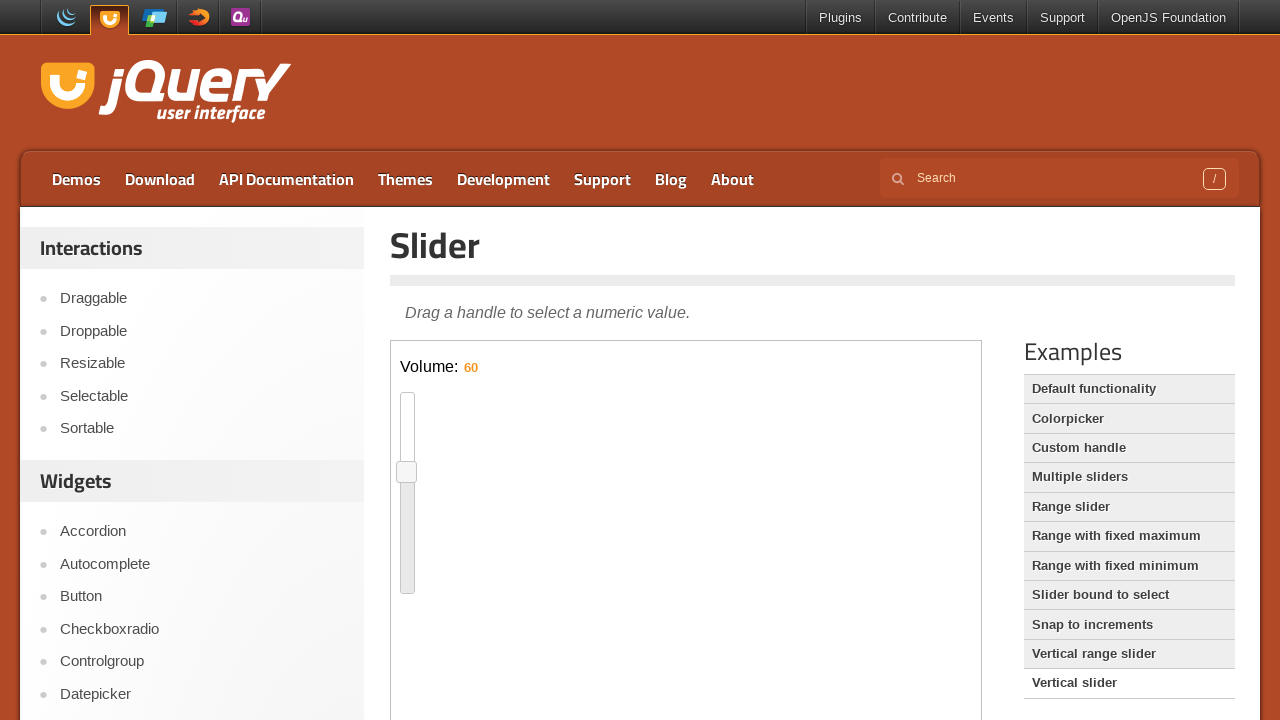

Located vertical slider handle element
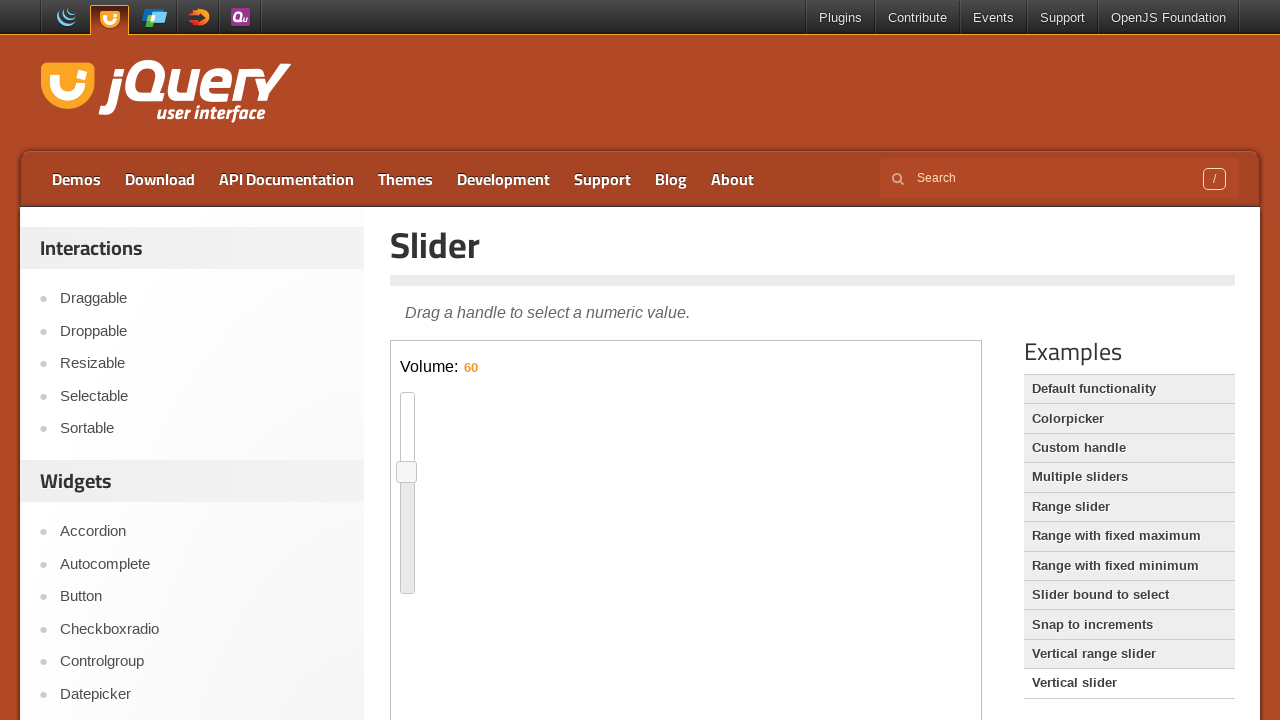

Waited for vertical slider handle to be ready
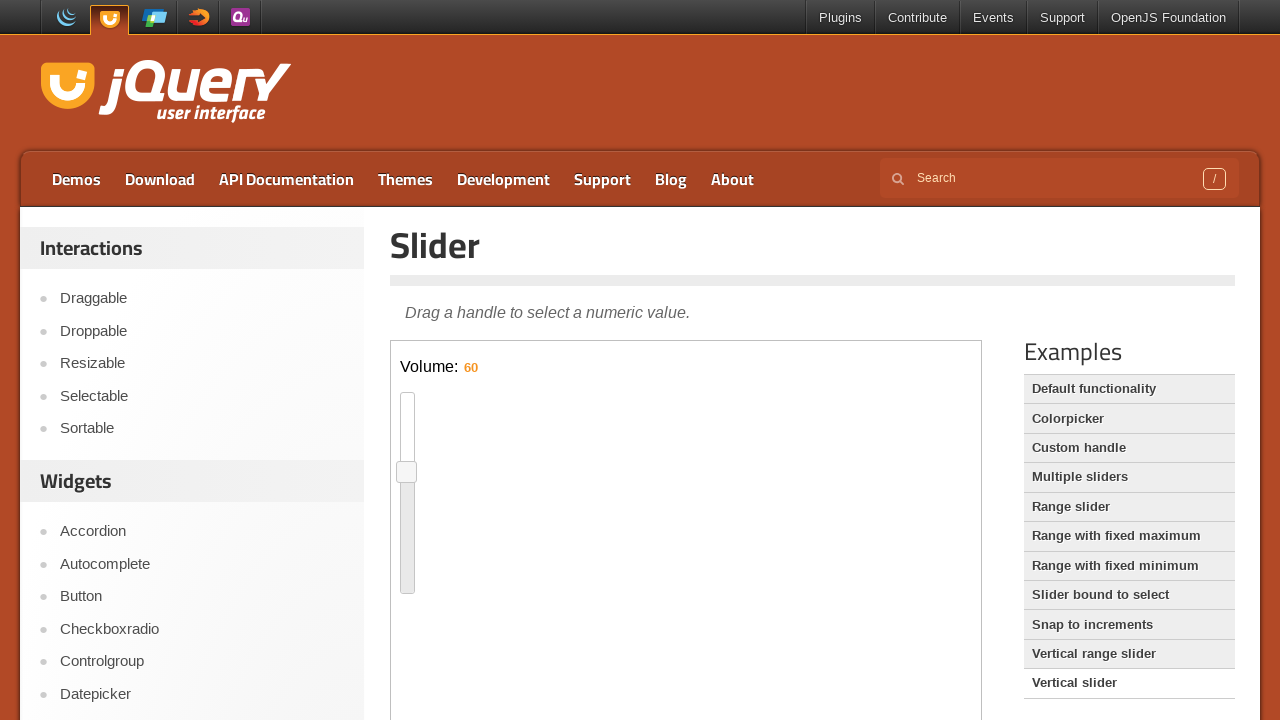

Retrieved bounding box of vertical slider handle
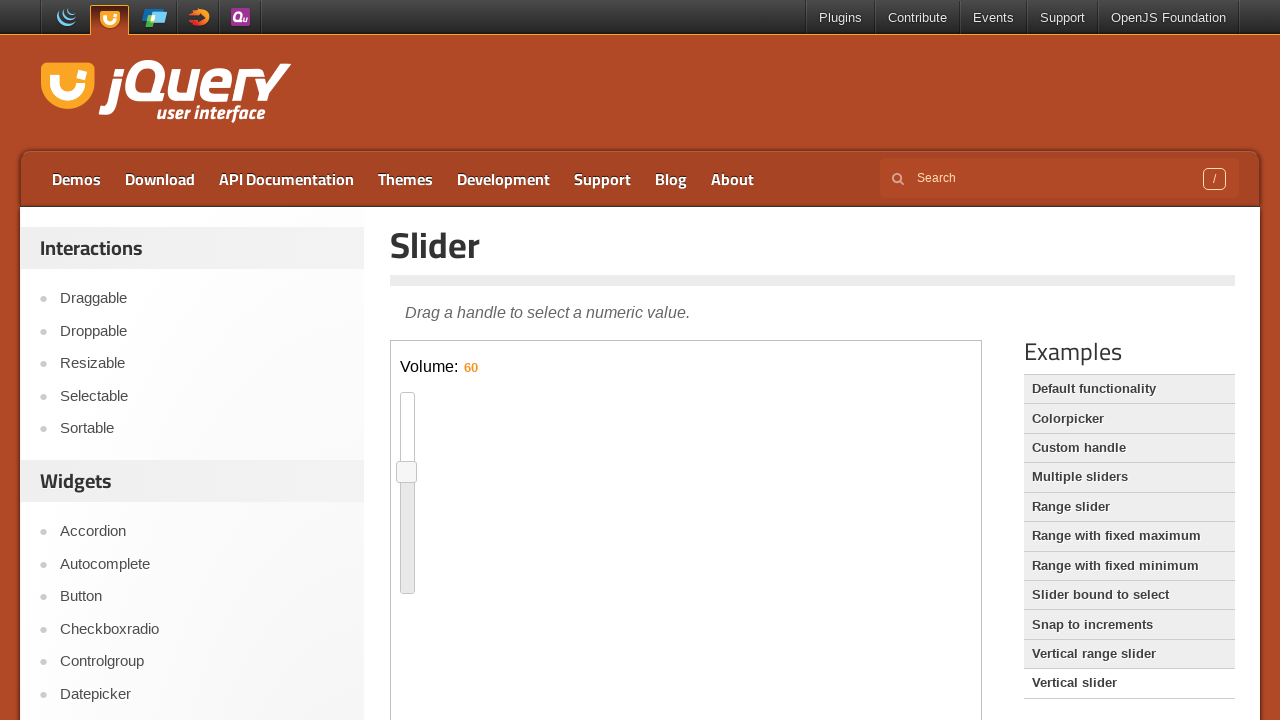

Moved mouse to center of vertical slider handle at (407, 472)
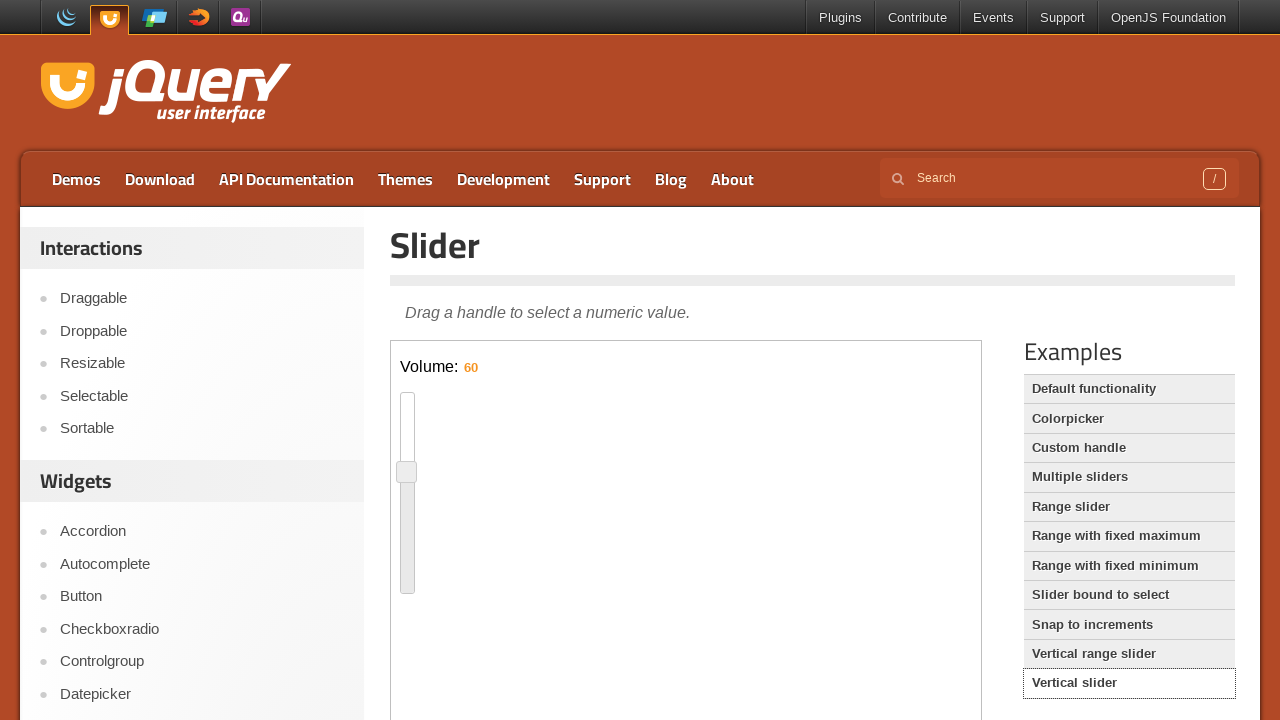

Pressed down mouse button on vertical slider handle at (407, 472)
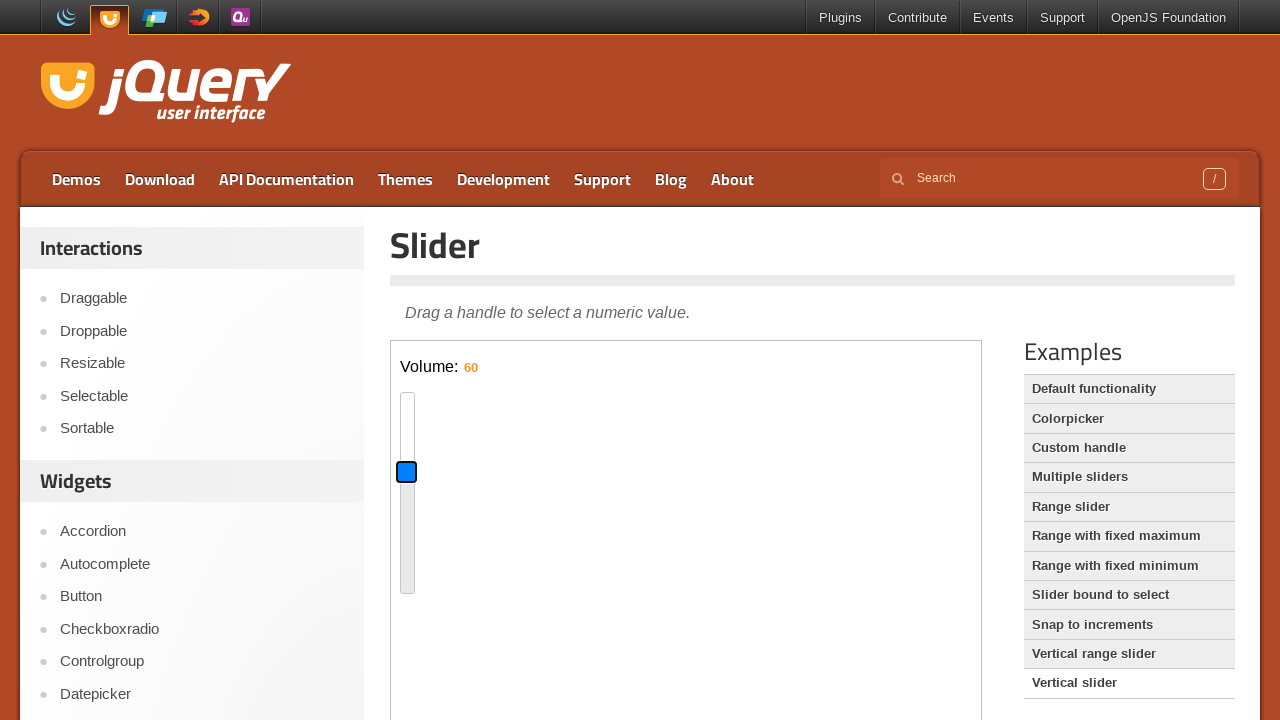

Dragged vertical slider handle downward by 100px at (407, 572)
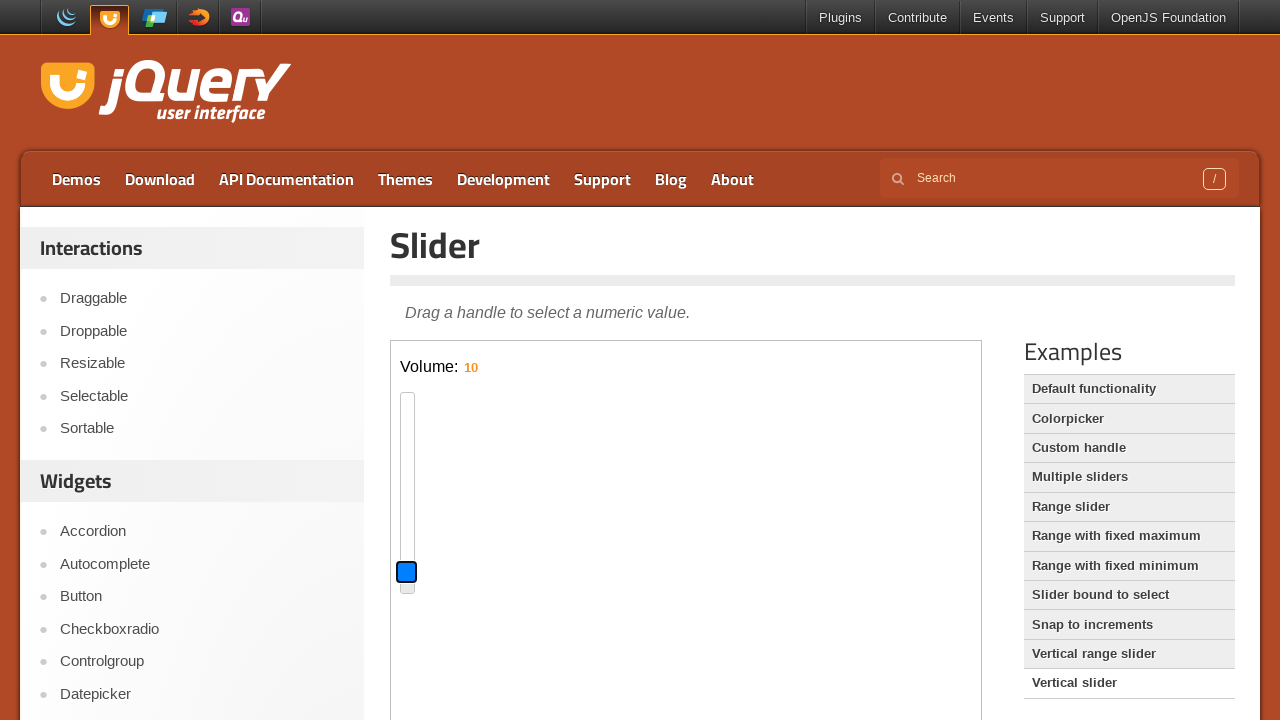

Released mouse button after dragging vertical slider down at (407, 572)
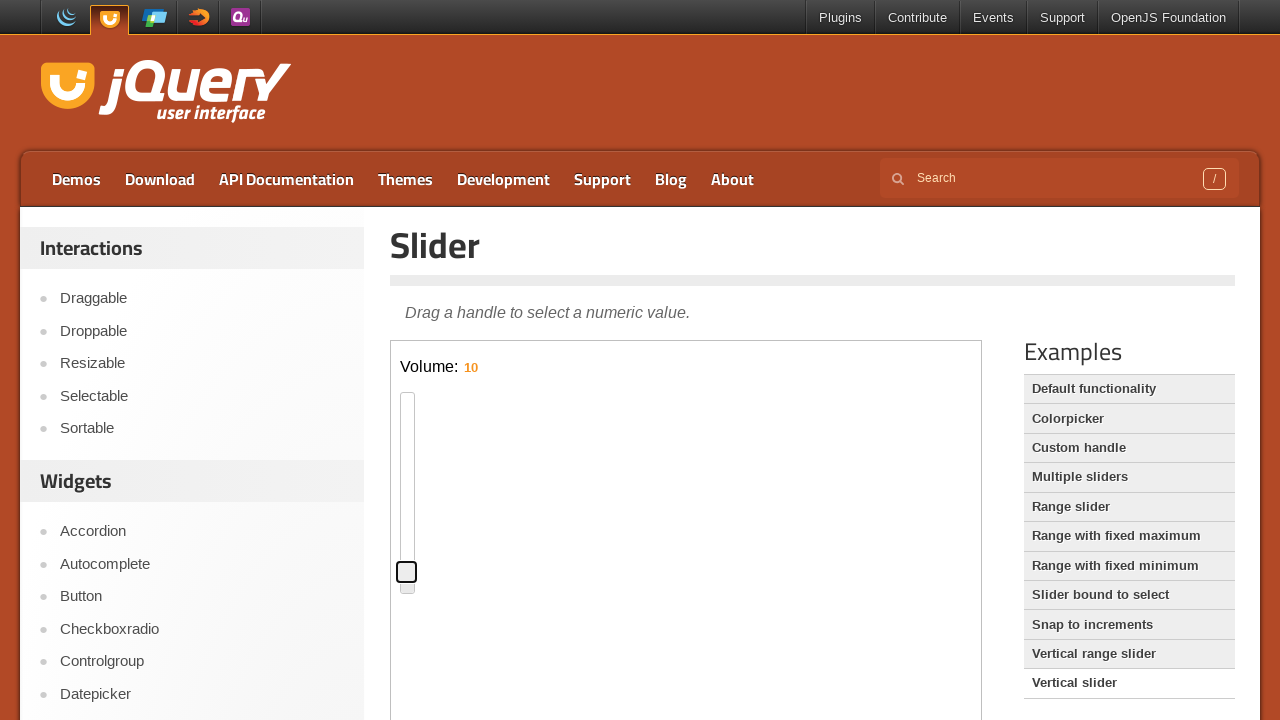

Retrieved updated bounding box of vertical slider handle
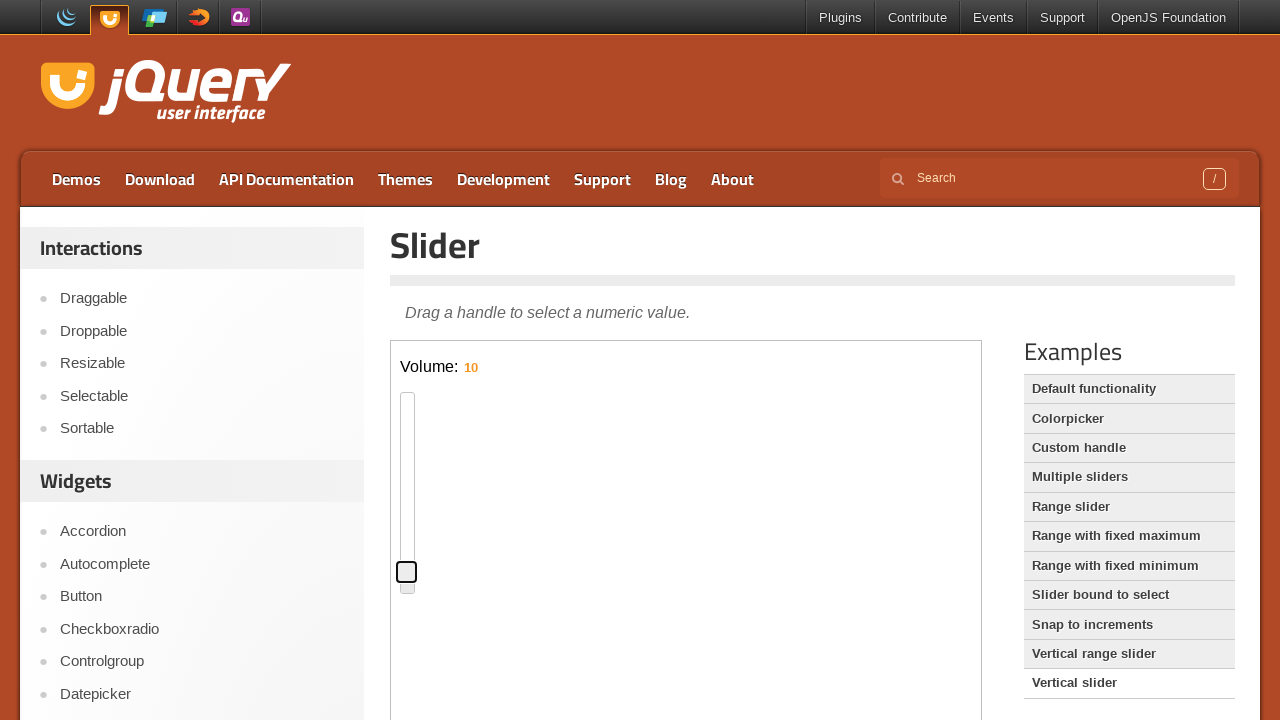

Moved mouse to center of vertical slider handle at (407, 572)
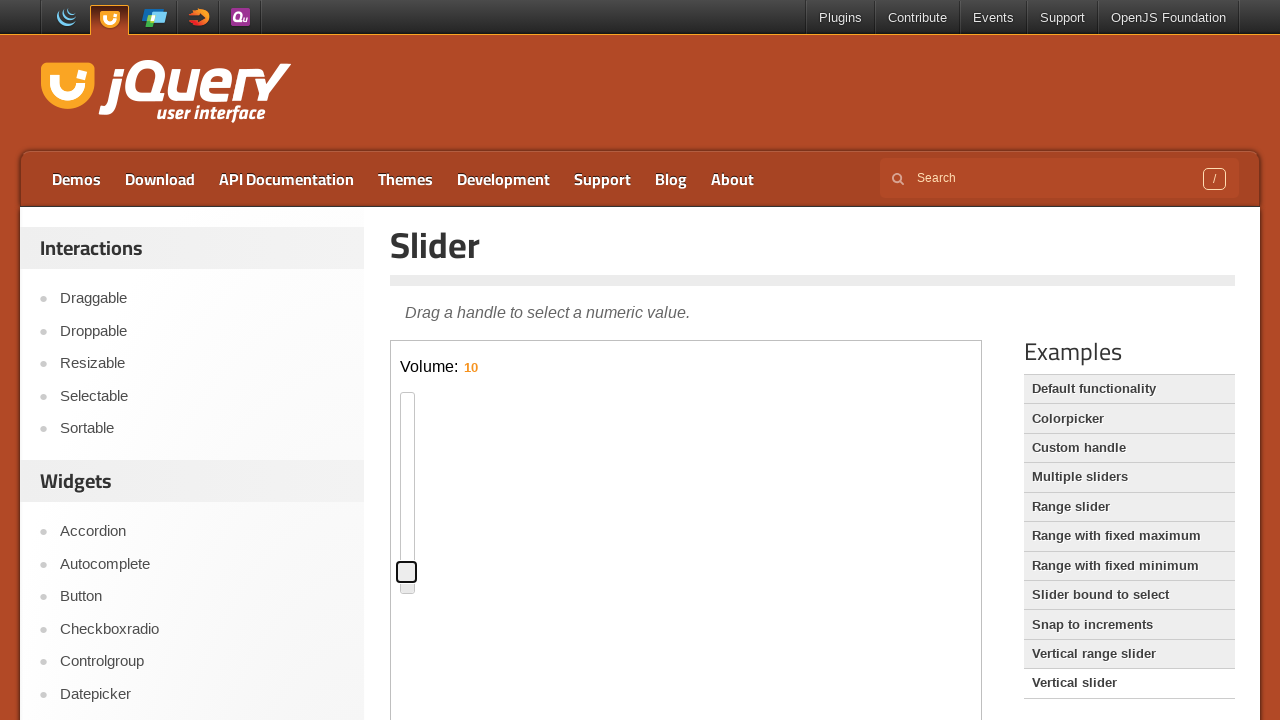

Pressed down mouse button on vertical slider handle at (407, 572)
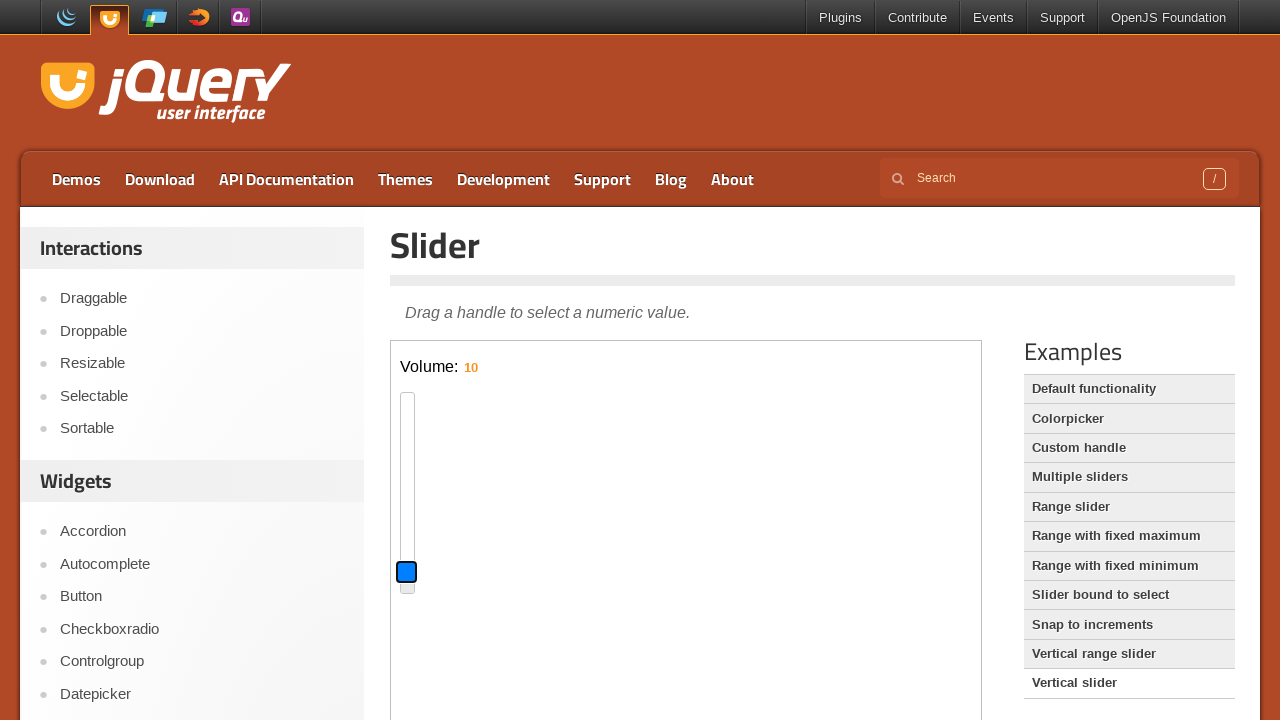

Dragged vertical slider handle upward by 100px at (407, 472)
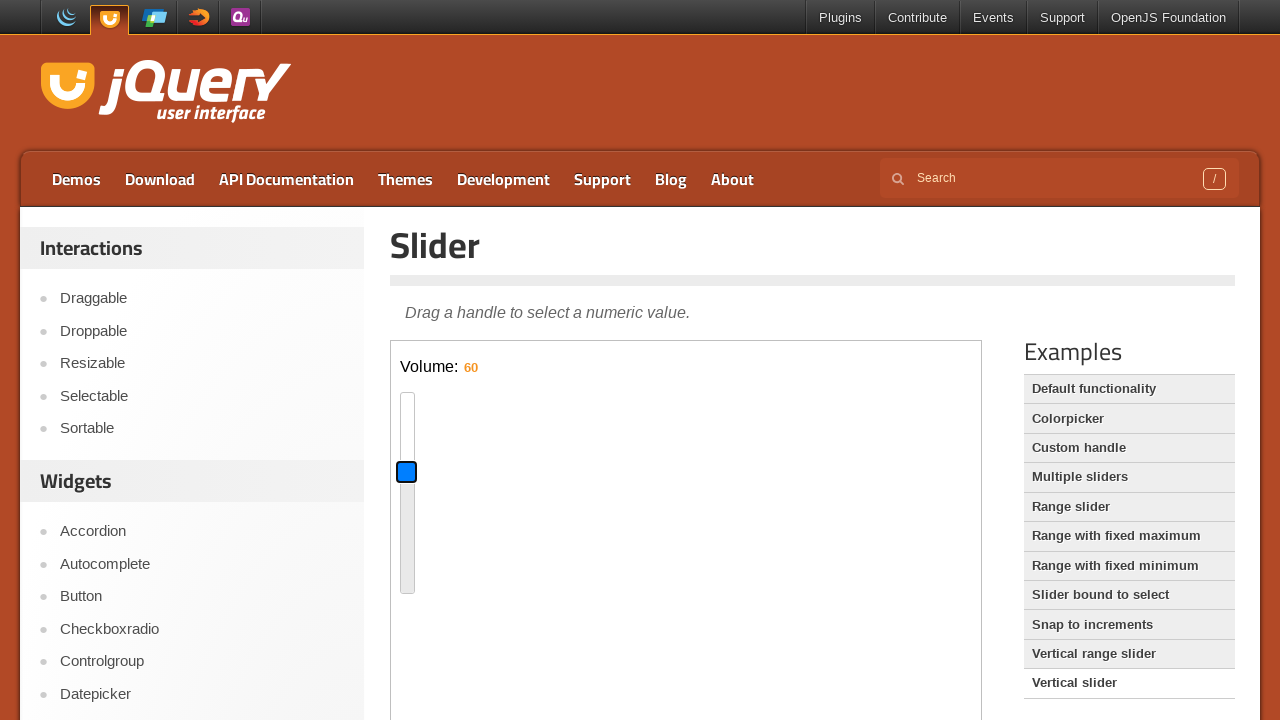

Released mouse button after dragging vertical slider up at (407, 472)
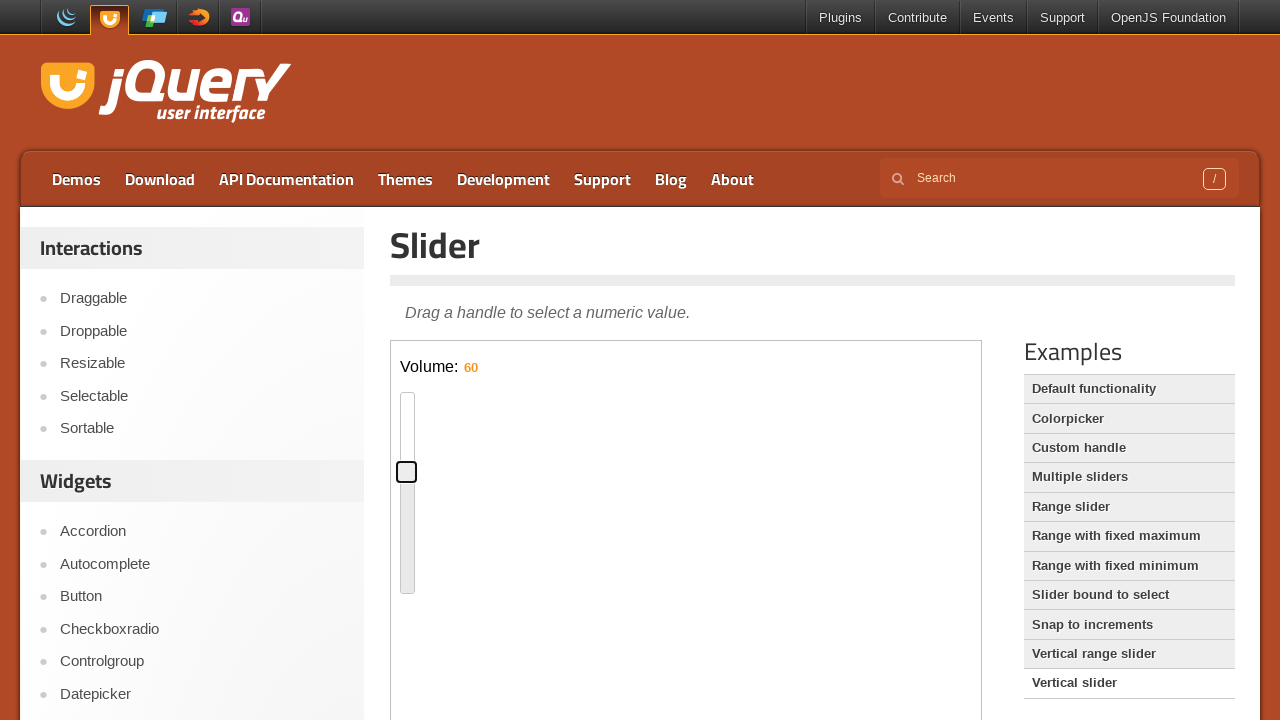

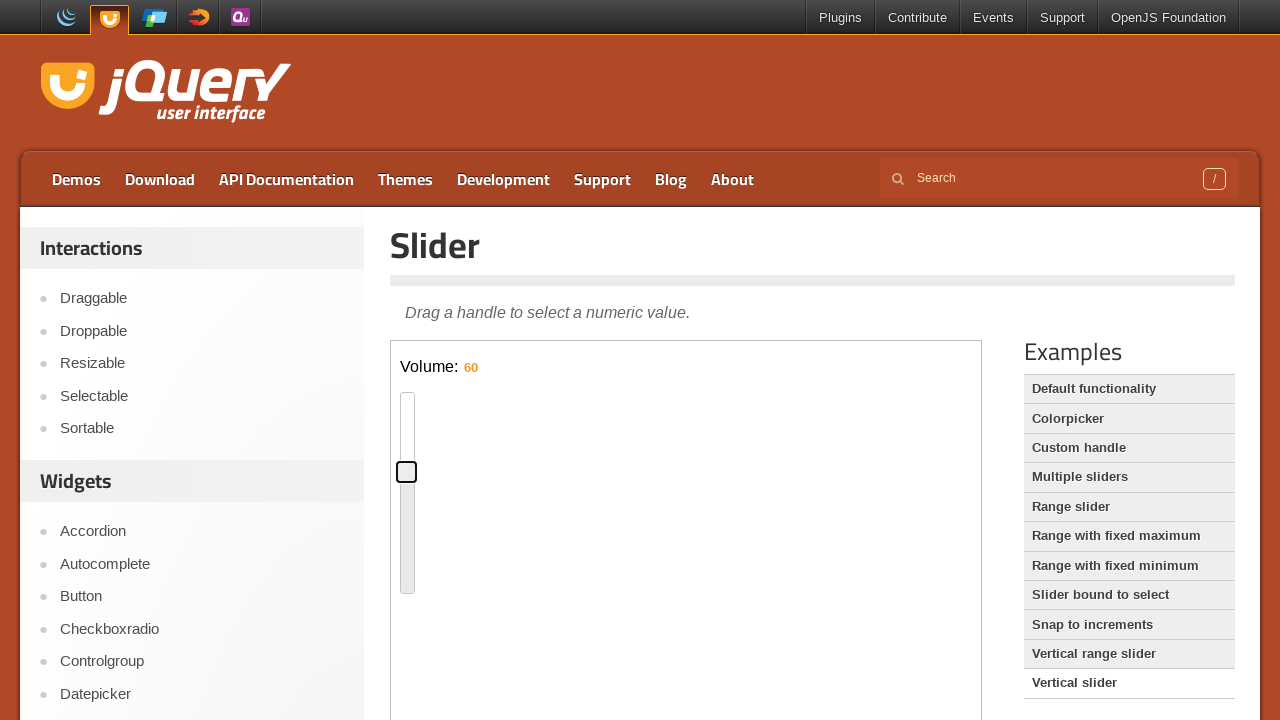